Navigates to a Stepik lesson page, fills in an answer in the textarea field, and clicks the submit button to submit the solution.

Starting URL: https://stepik.org/lesson/25969/step/12

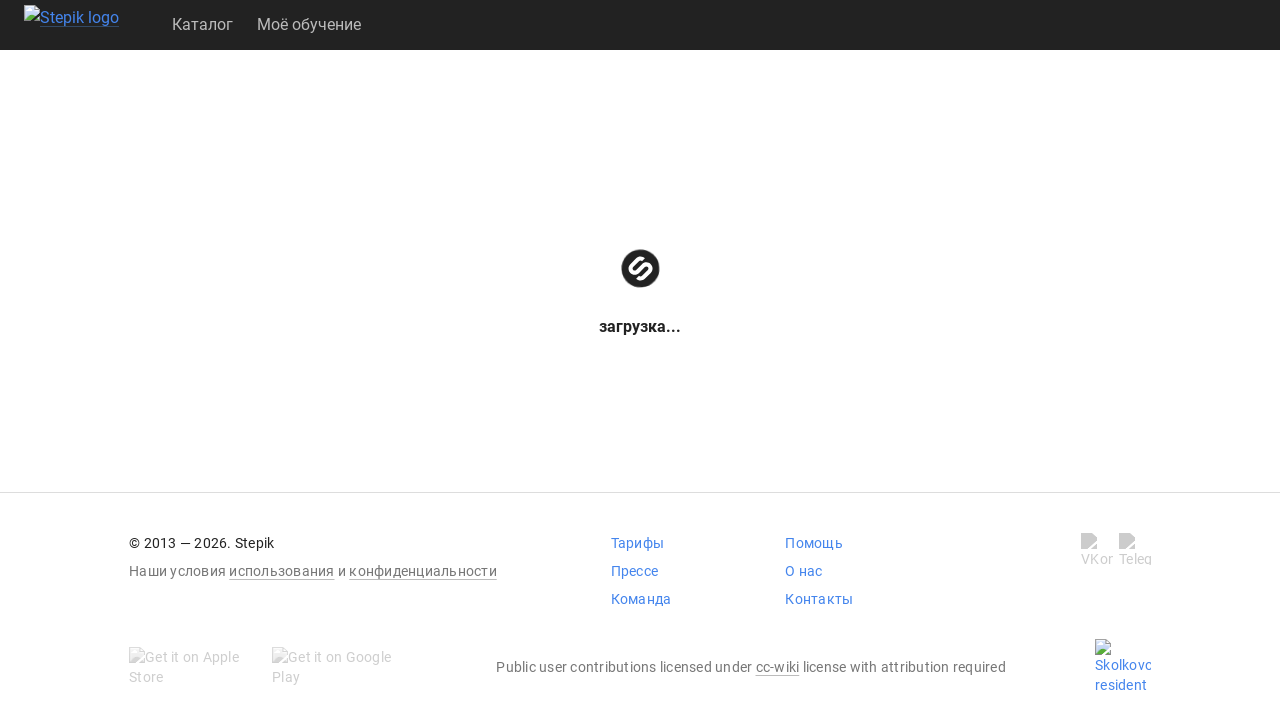

Waited for textarea field to be visible
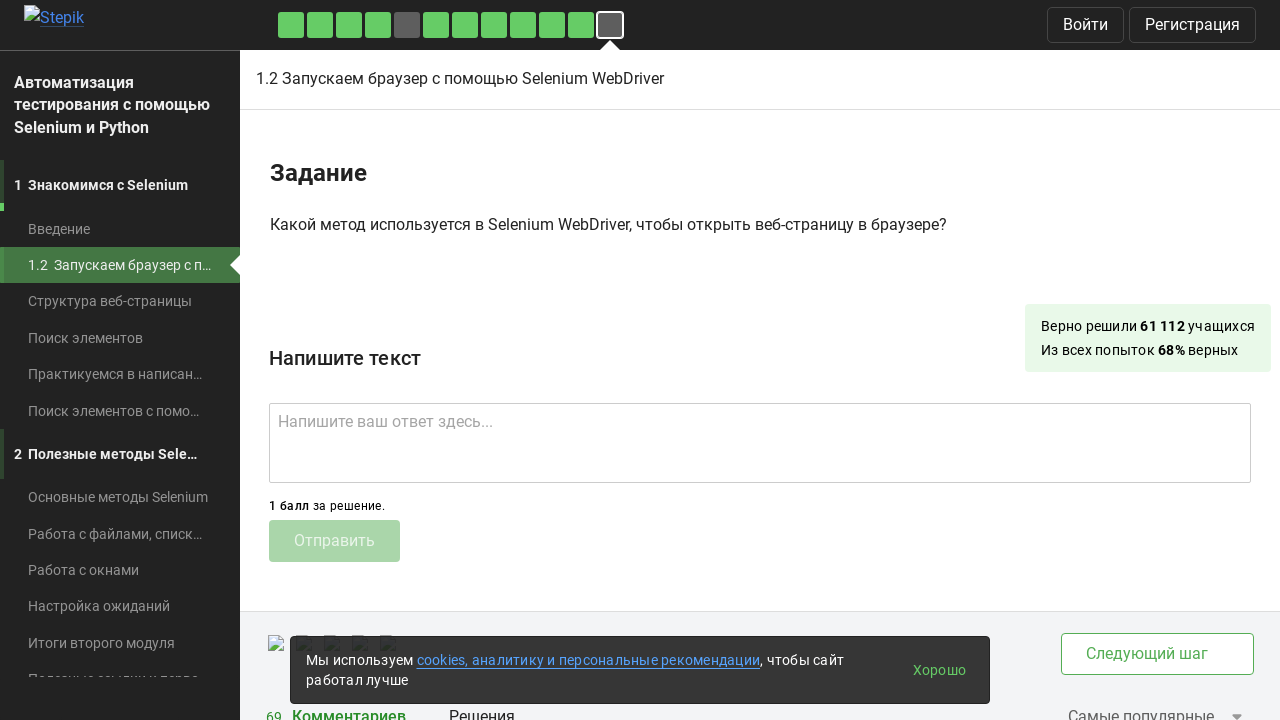

Filled textarea with answer 'get()' on .textarea
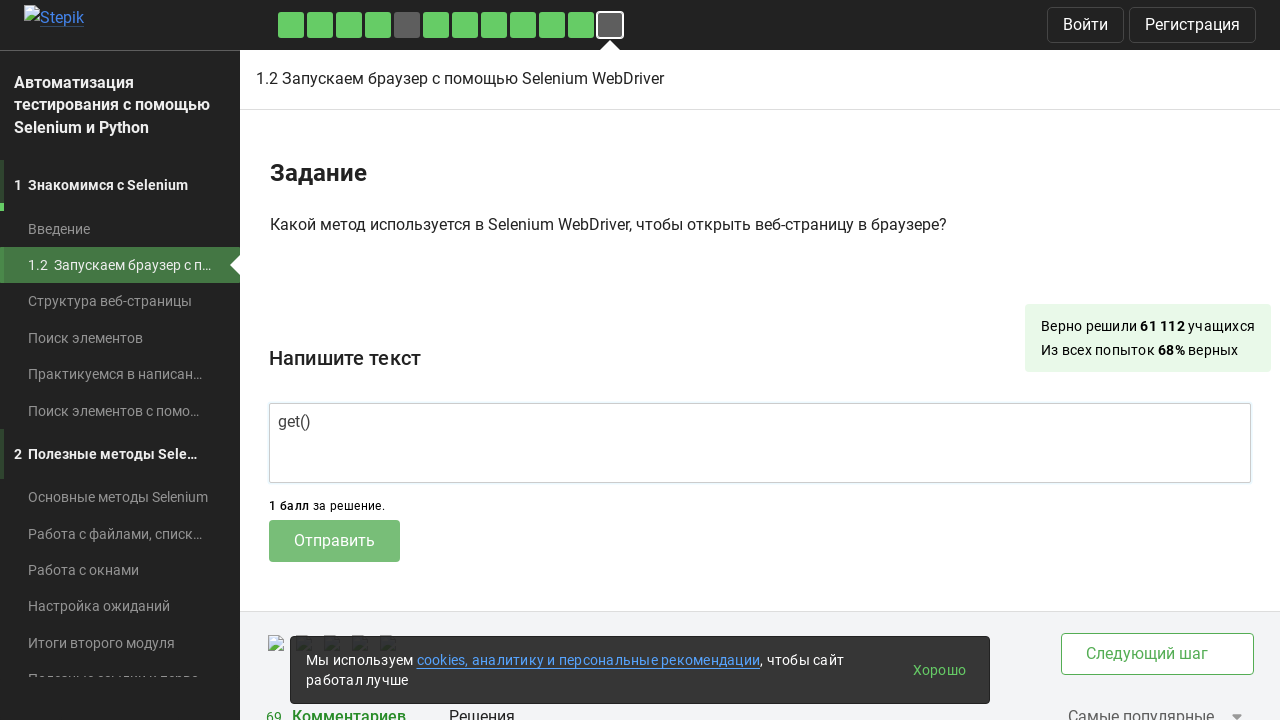

Clicked submit button to submit solution at (334, 541) on .submit-submission
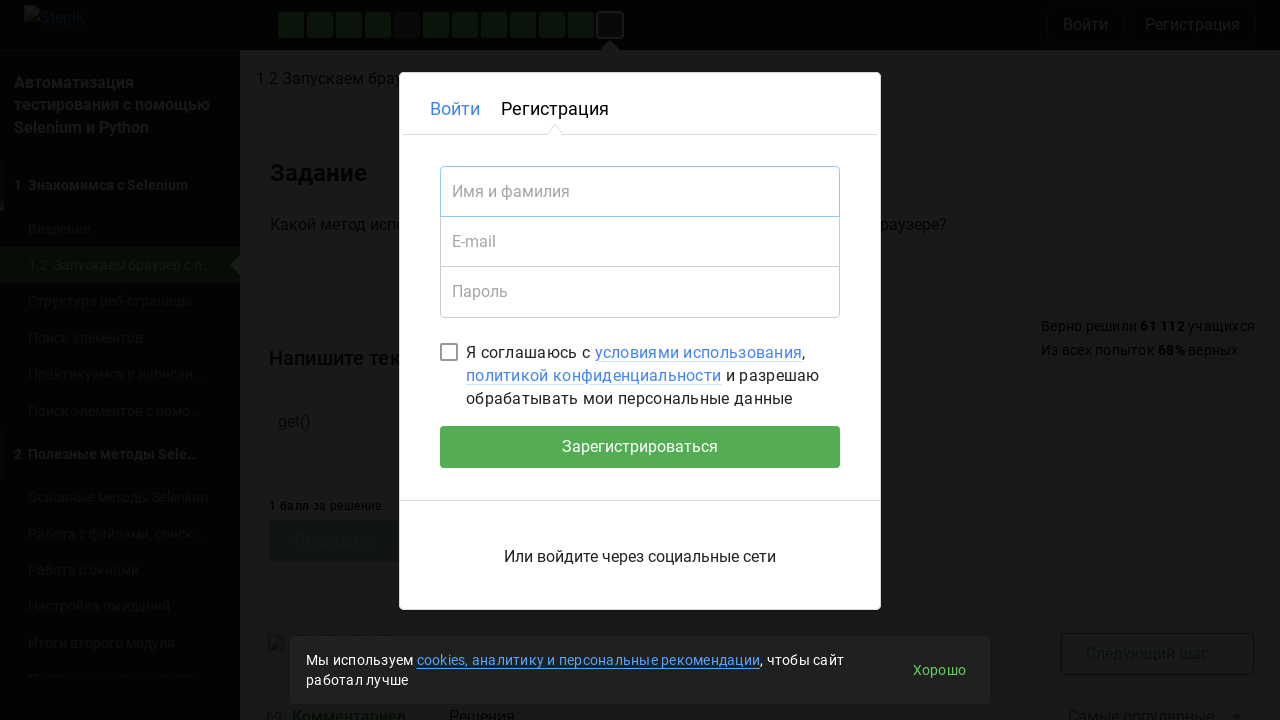

Waited for submission response (2 seconds)
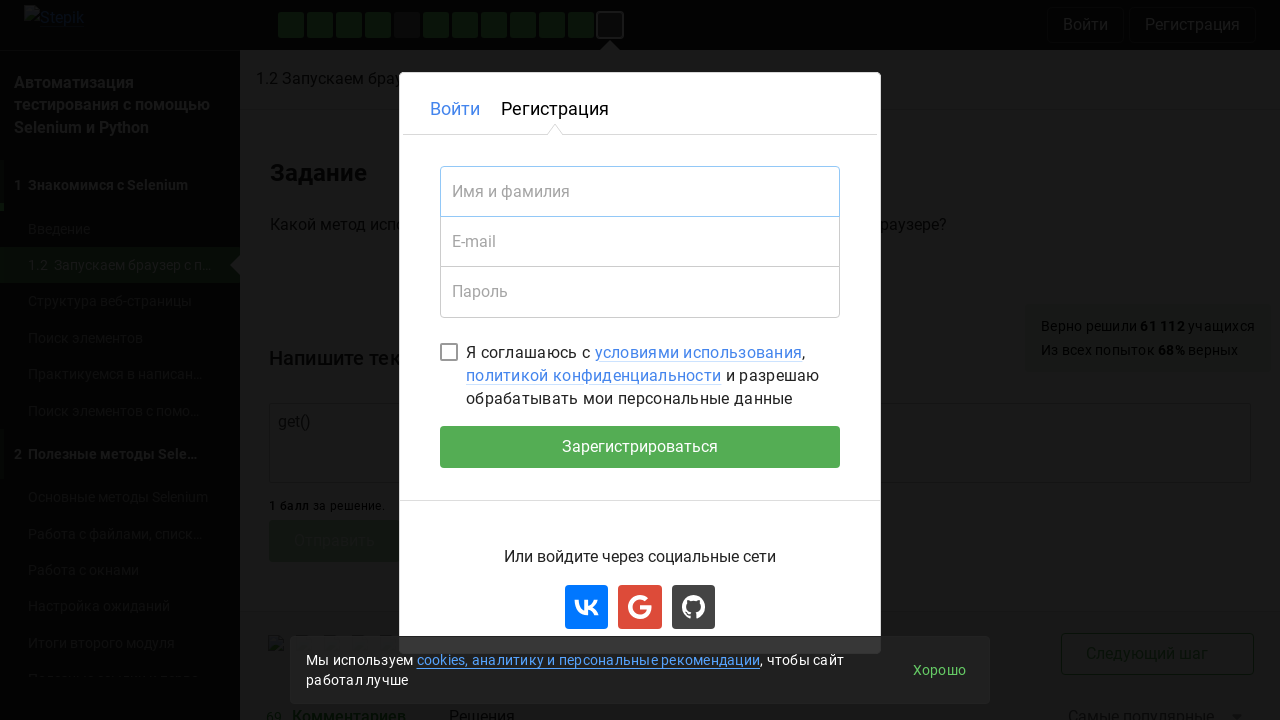

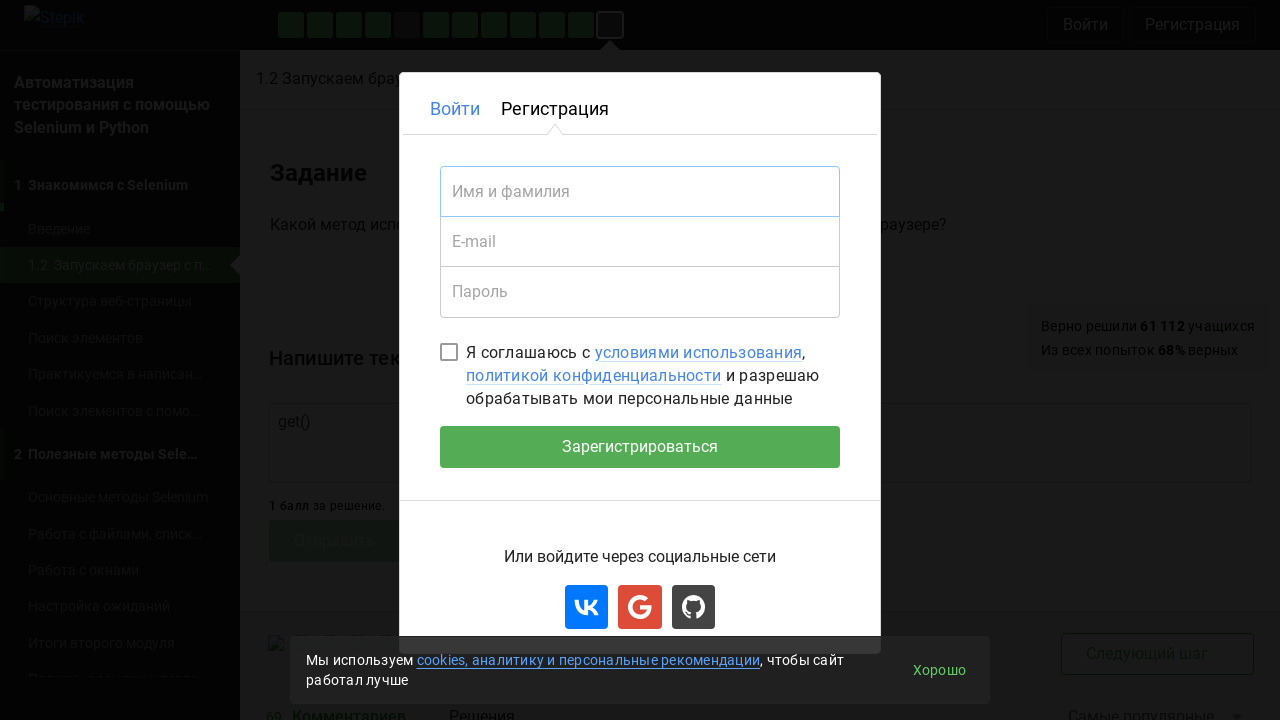